Tests explicit wait functionality on a Selenium practice page by clicking a button that triggers timed text display and verifying the text "WebDriver" appears after waiting.

Starting URL: http://seleniumpractise.blogspot.com/2016/08/how-to-use-explicit-wait-in-selenium.html

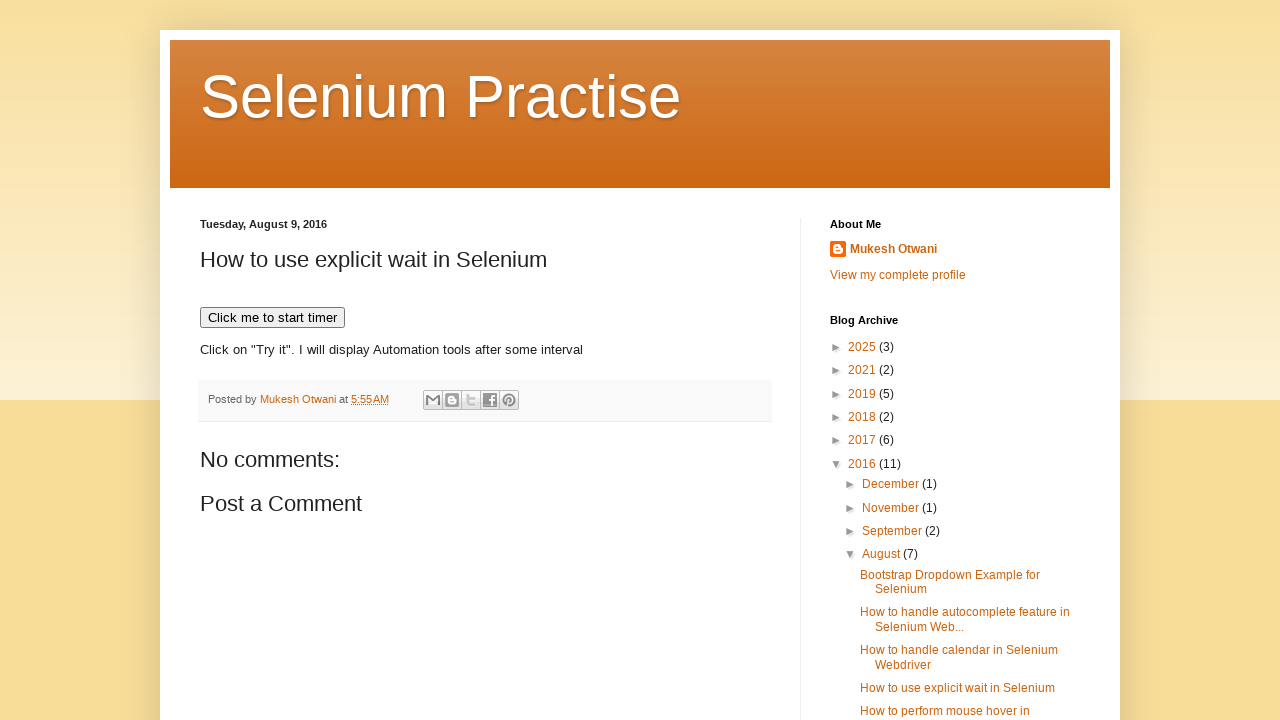

Reloaded the Selenium practice page
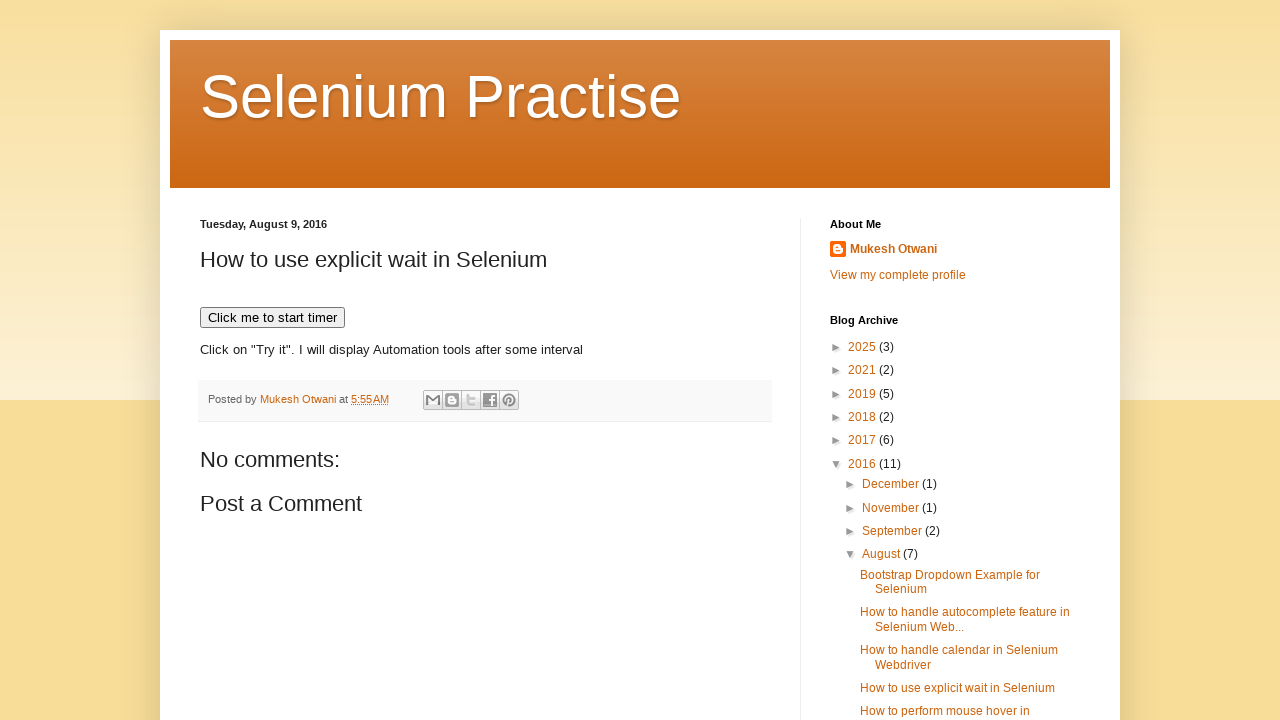

Clicked the button to trigger timed text display at (272, 318) on xpath=//button[@onclick='timedText()']
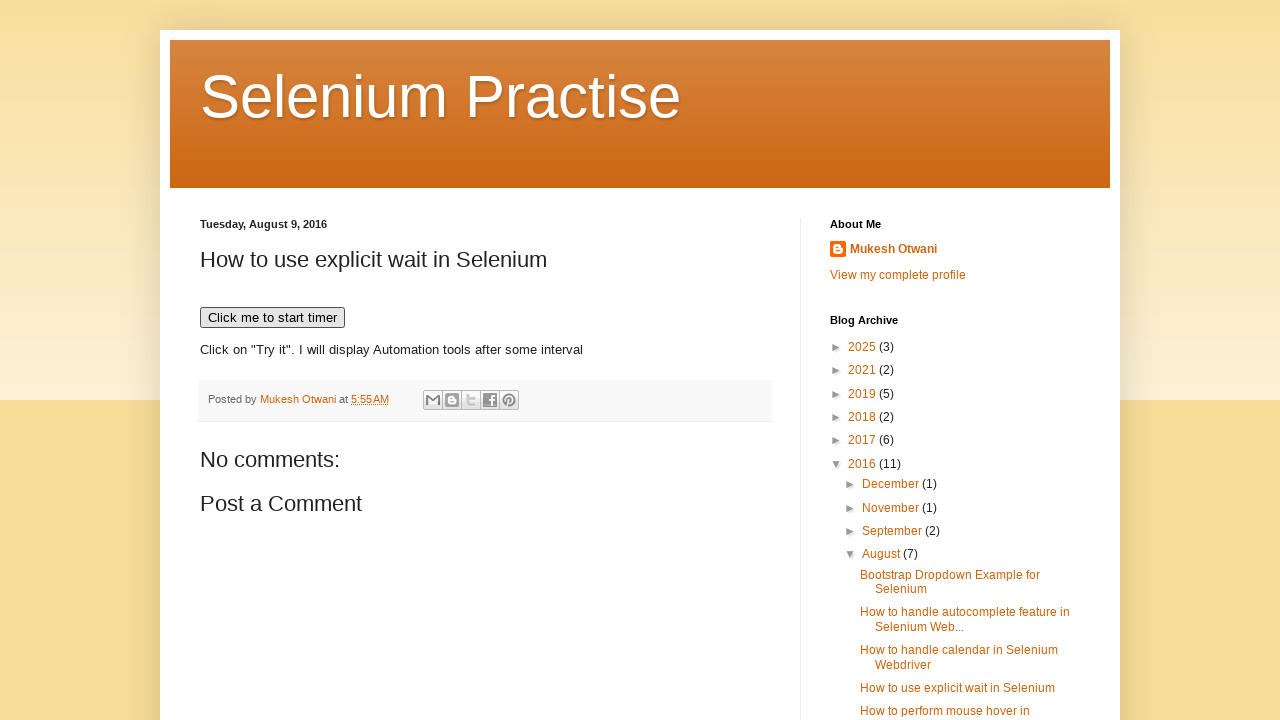

Demo element became visible
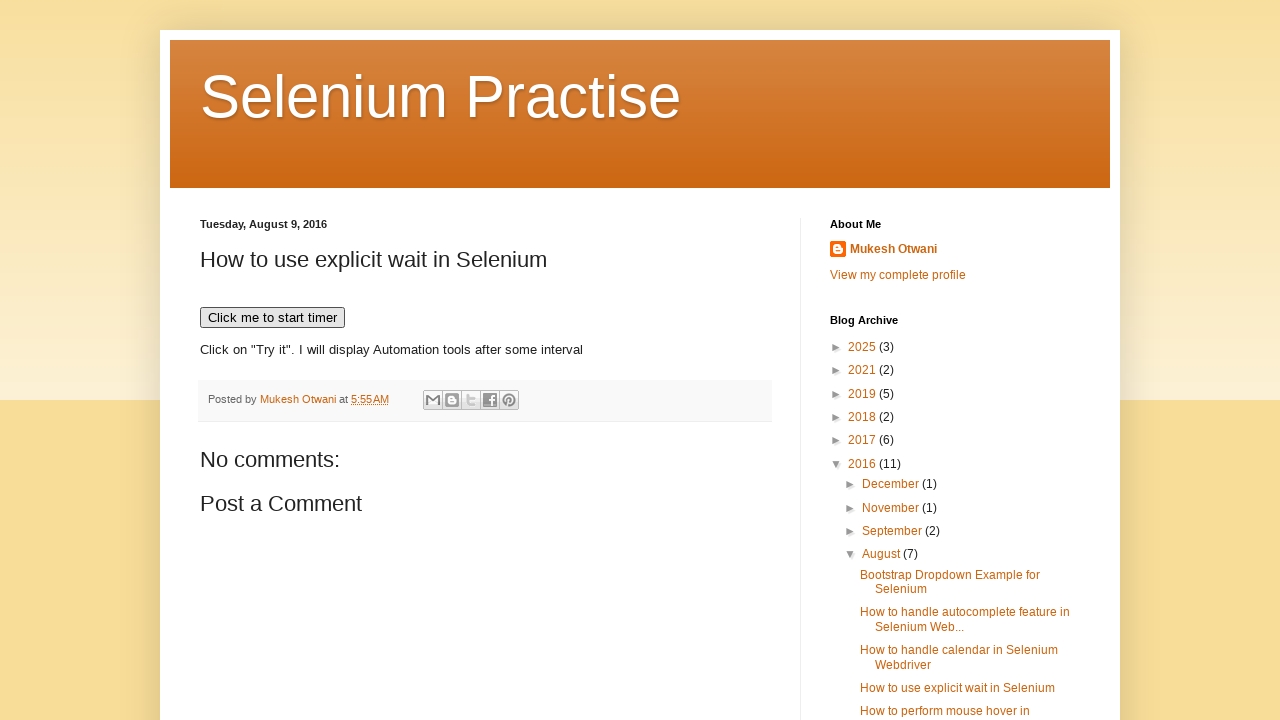

Demo element locator confirmed visible
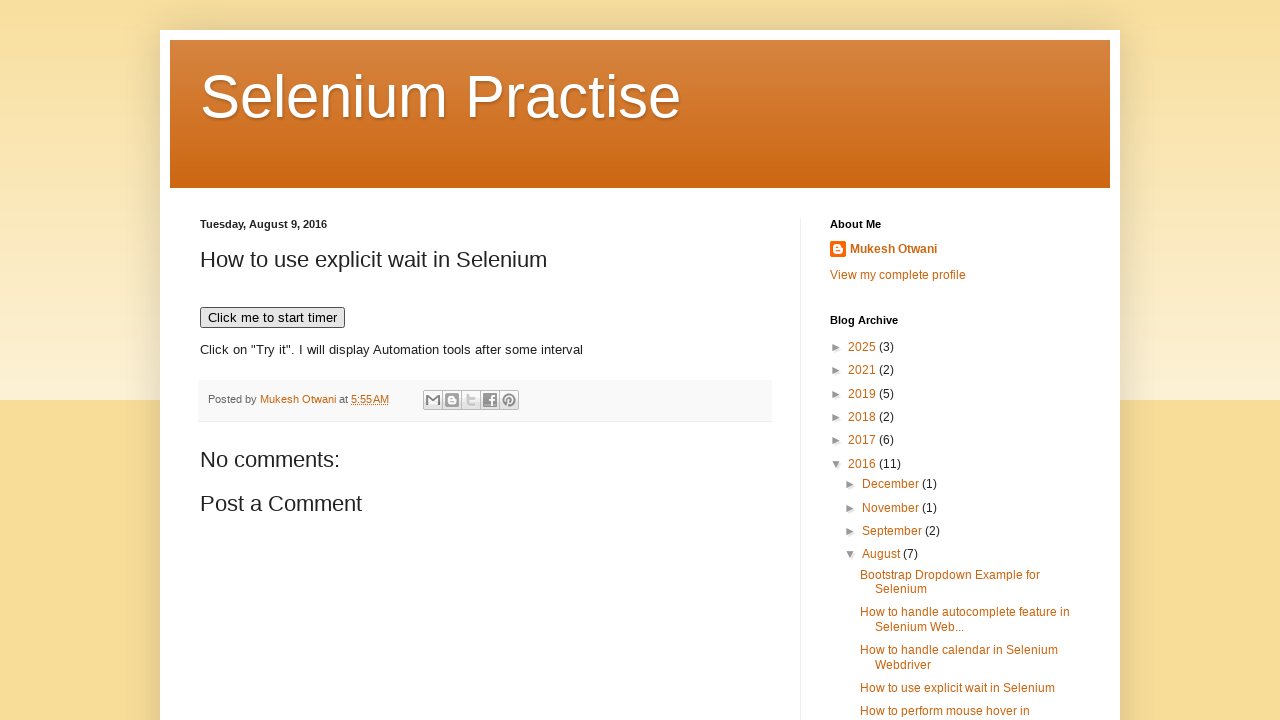

Waited for 'WebDriver' text to appear in demo element
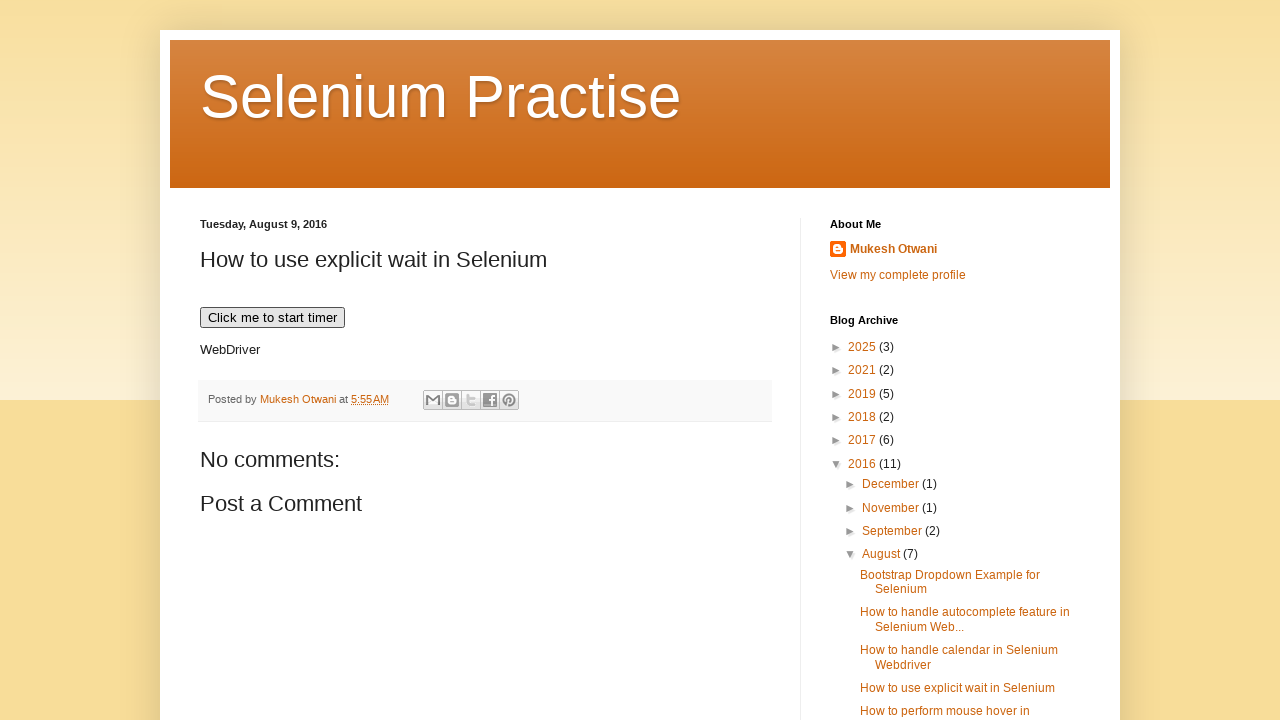

Clicked the button again to trigger timed text display at (272, 318) on xpath=//button[@onclick='timedText()']
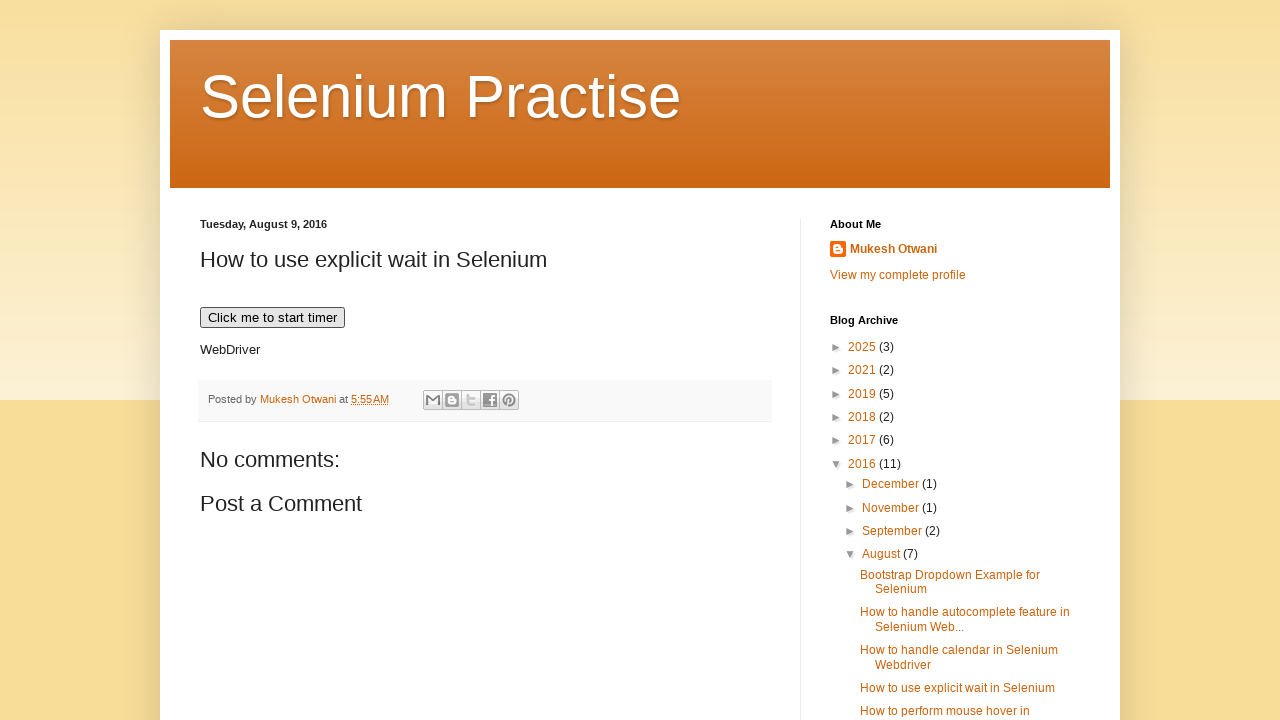

Waited for 'WebDriver' text to appear again in demo element
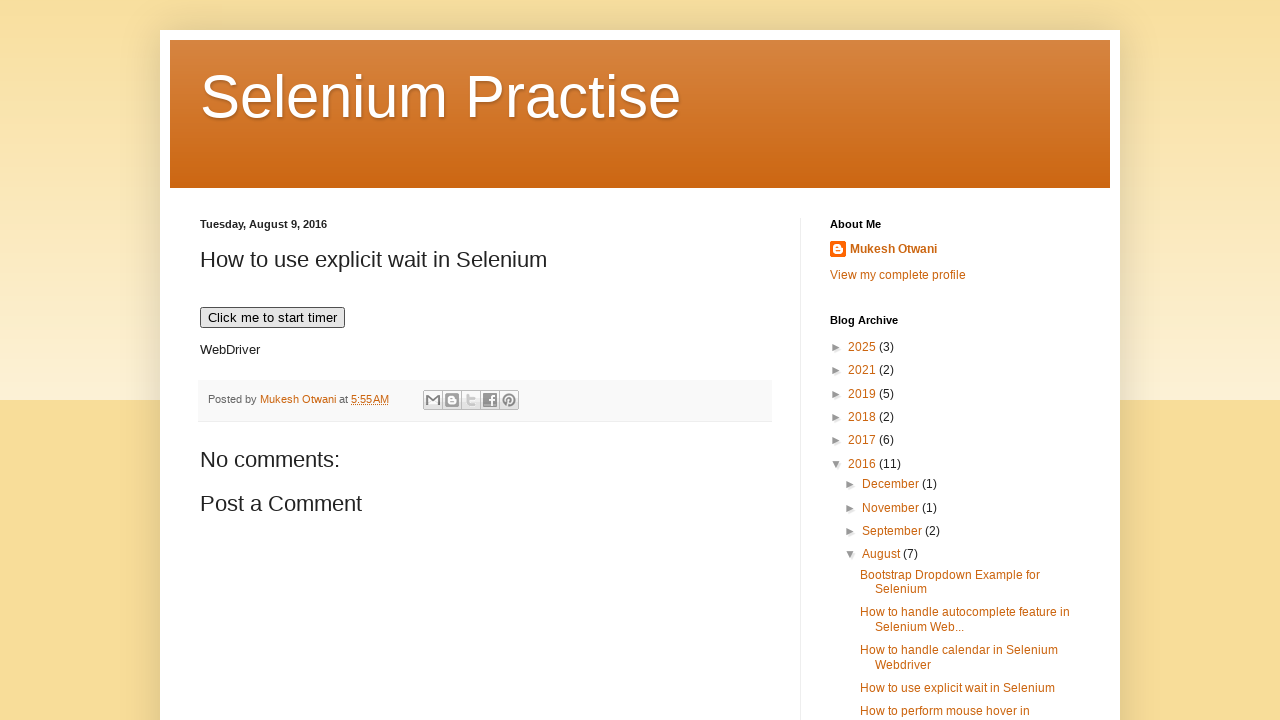

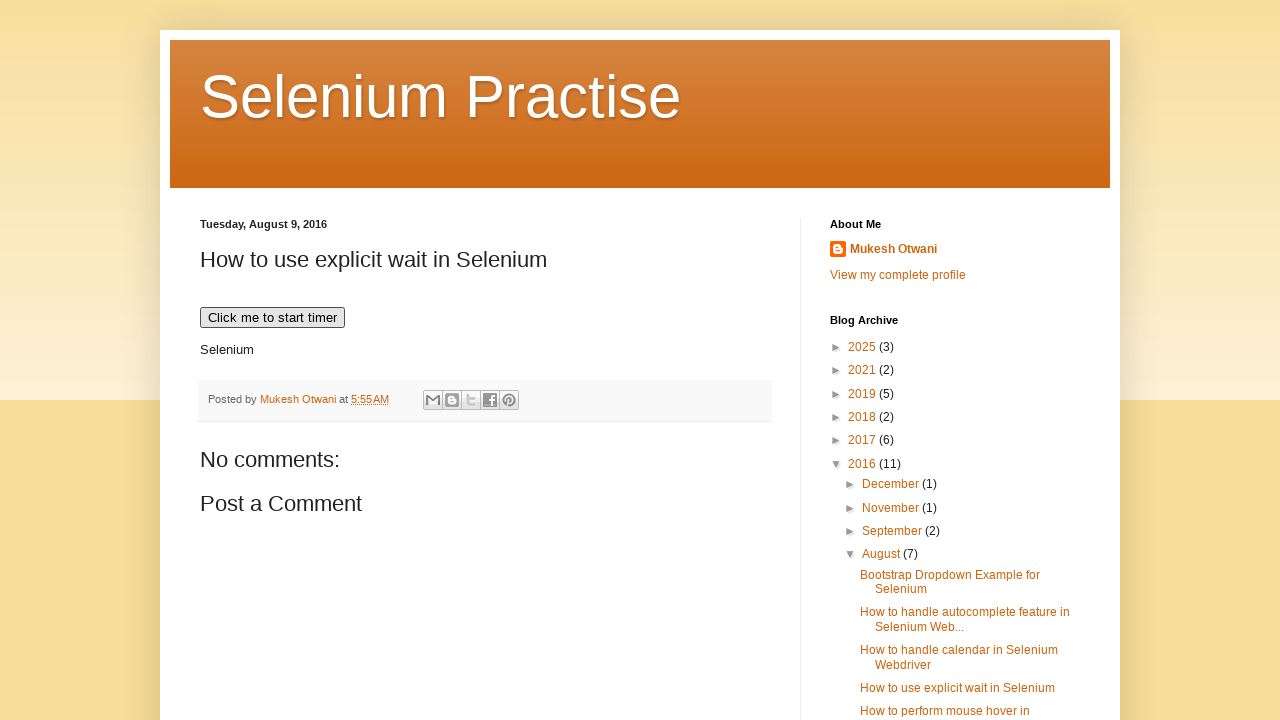